Tests dropdown selection functionality by selecting a state from a dropdown, verifying another option exists in the dropdown, and selecting multiple hobbies from a multi-select dropdown.

Starting URL: https://freelance-learn-automation.vercel.app/signup

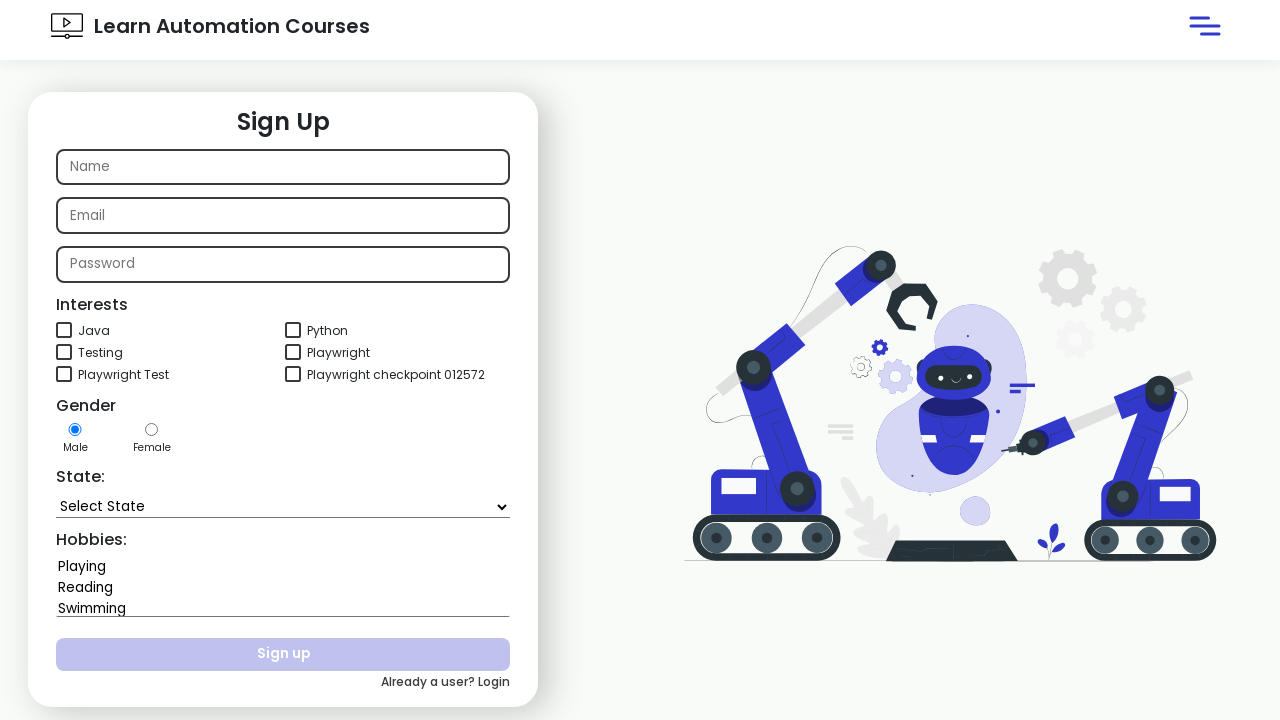

Selected 'Goa' from the state dropdown on #state
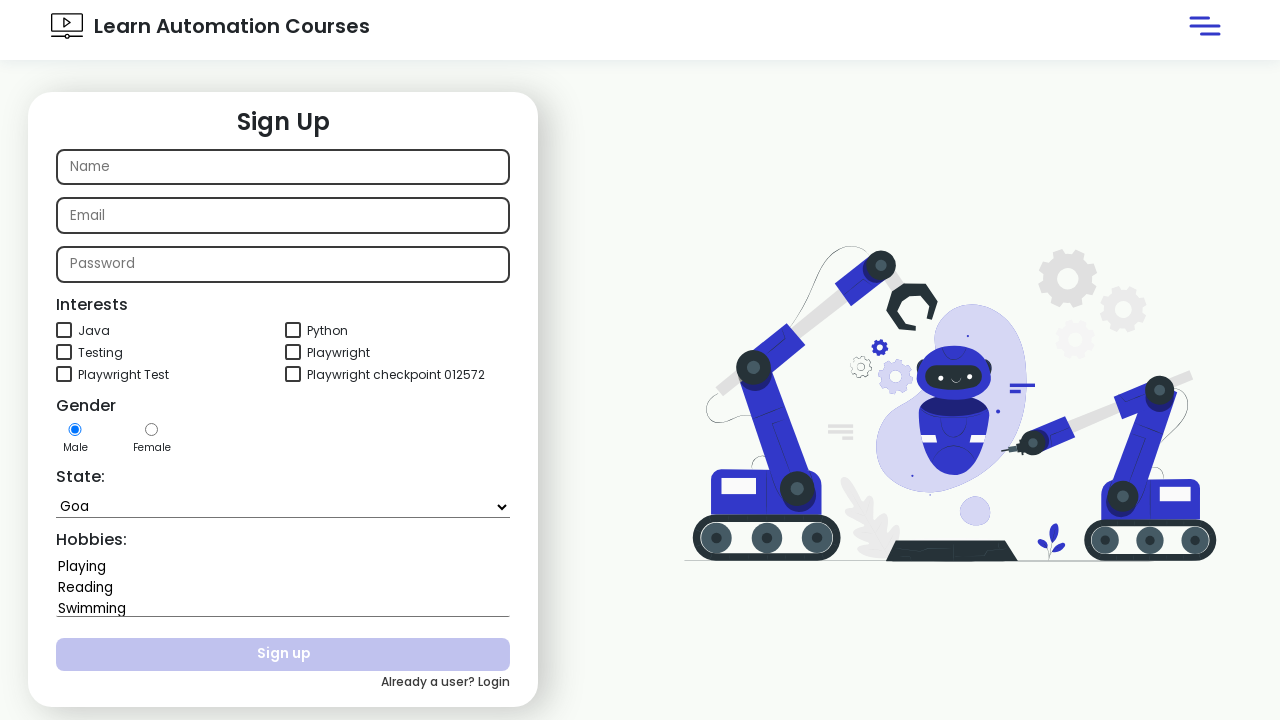

Waited 2 seconds for dropdown to update
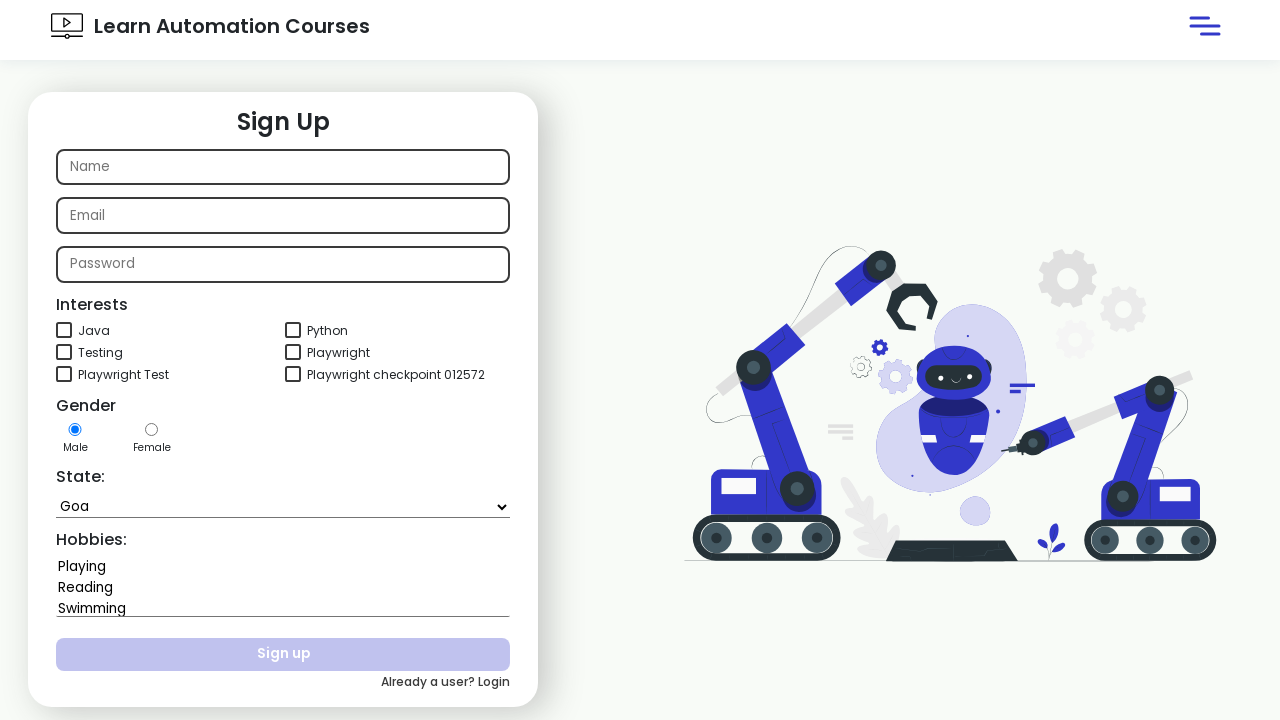

Located the state dropdown element
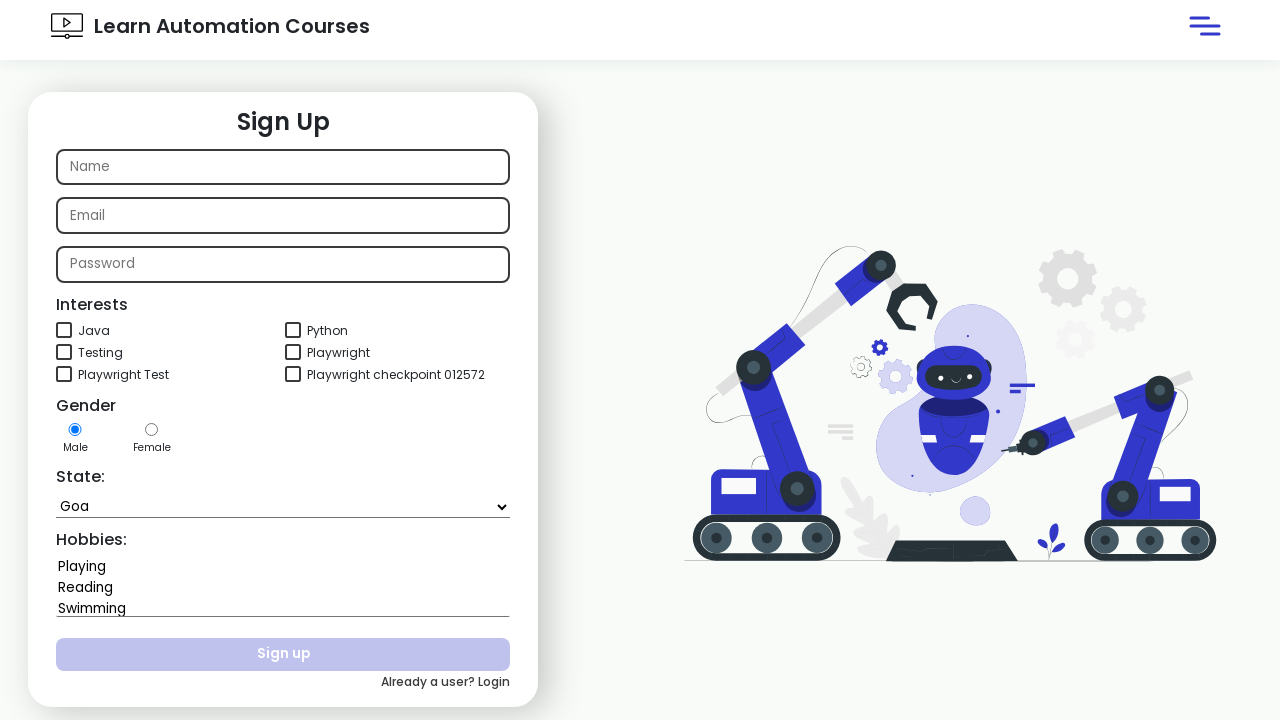

Retrieved all options from the state dropdown
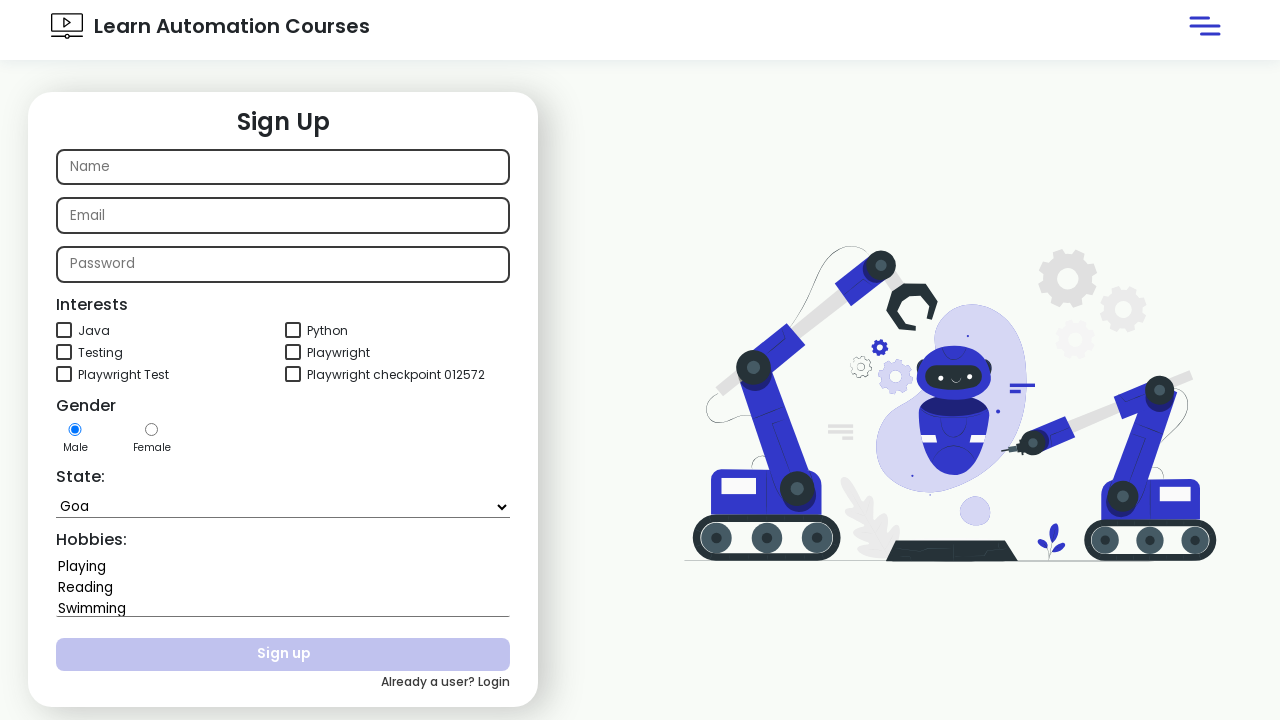

Searched through dropdown options and verified 'Rajasthan' exists
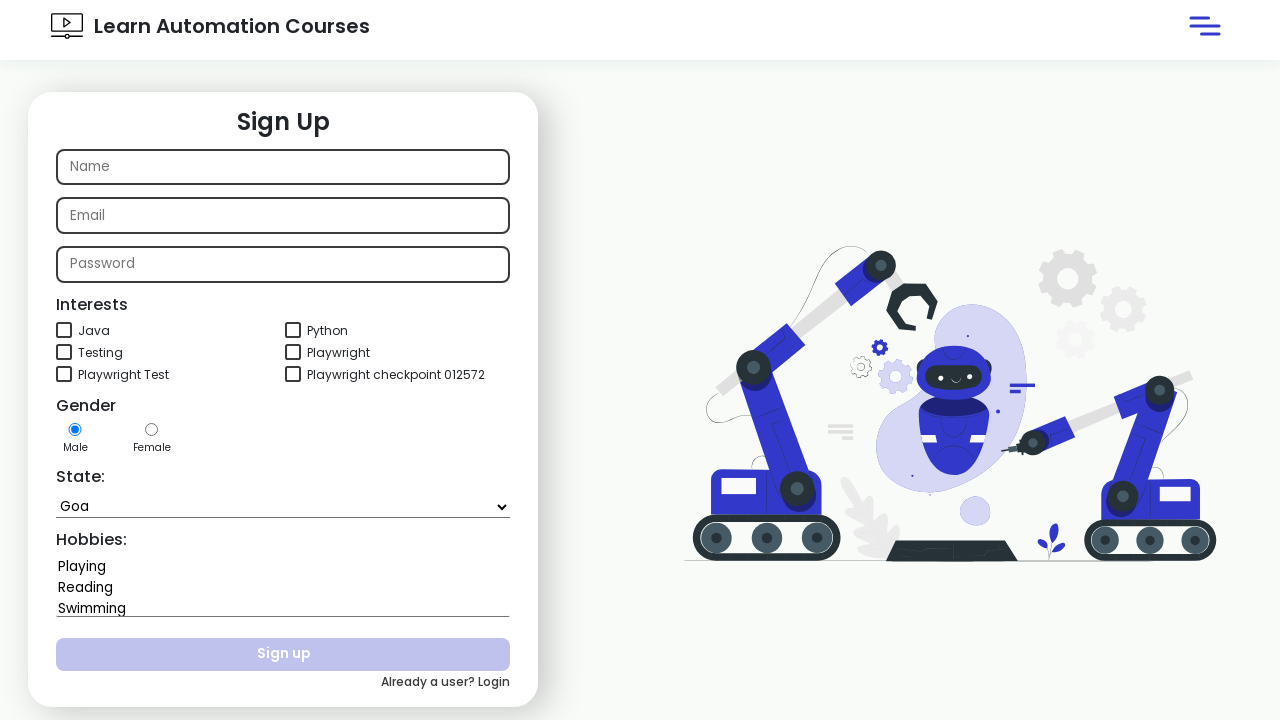

Assertion passed: 'Rajasthan' is present in the state dropdown
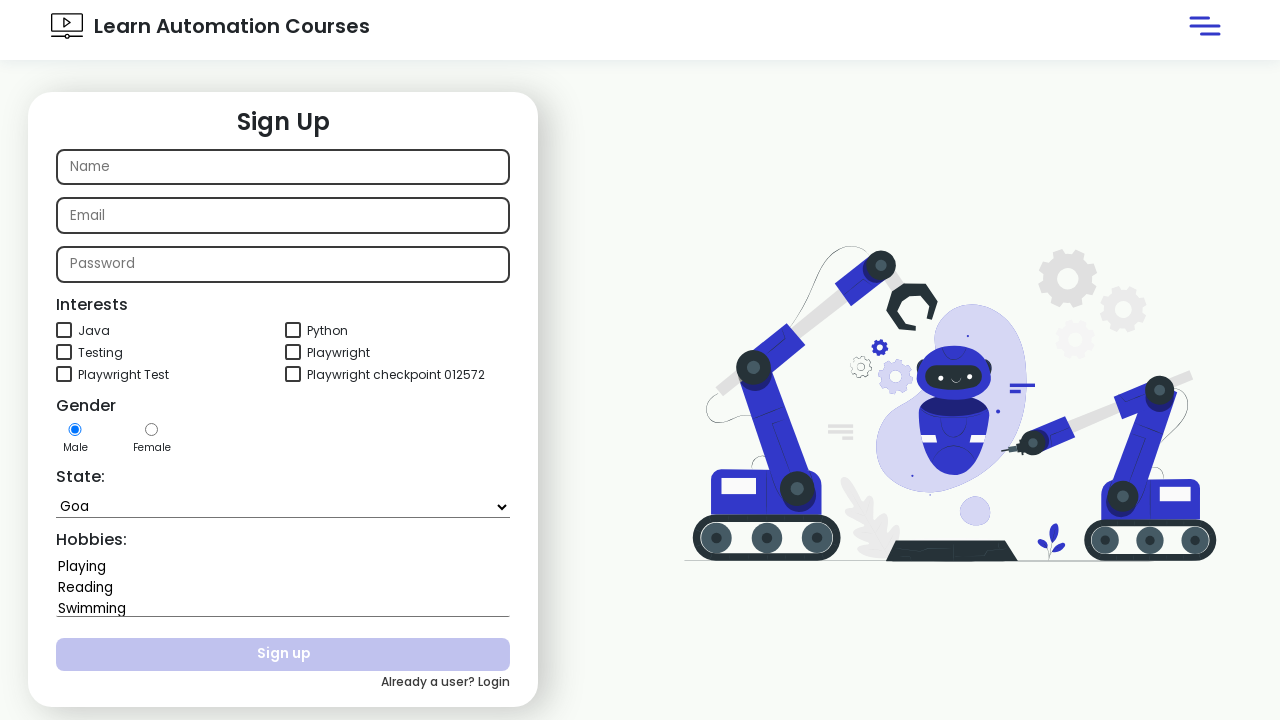

Selected 'Swimming' and 'Reading' from the hobbies multi-select dropdown on #hobbies
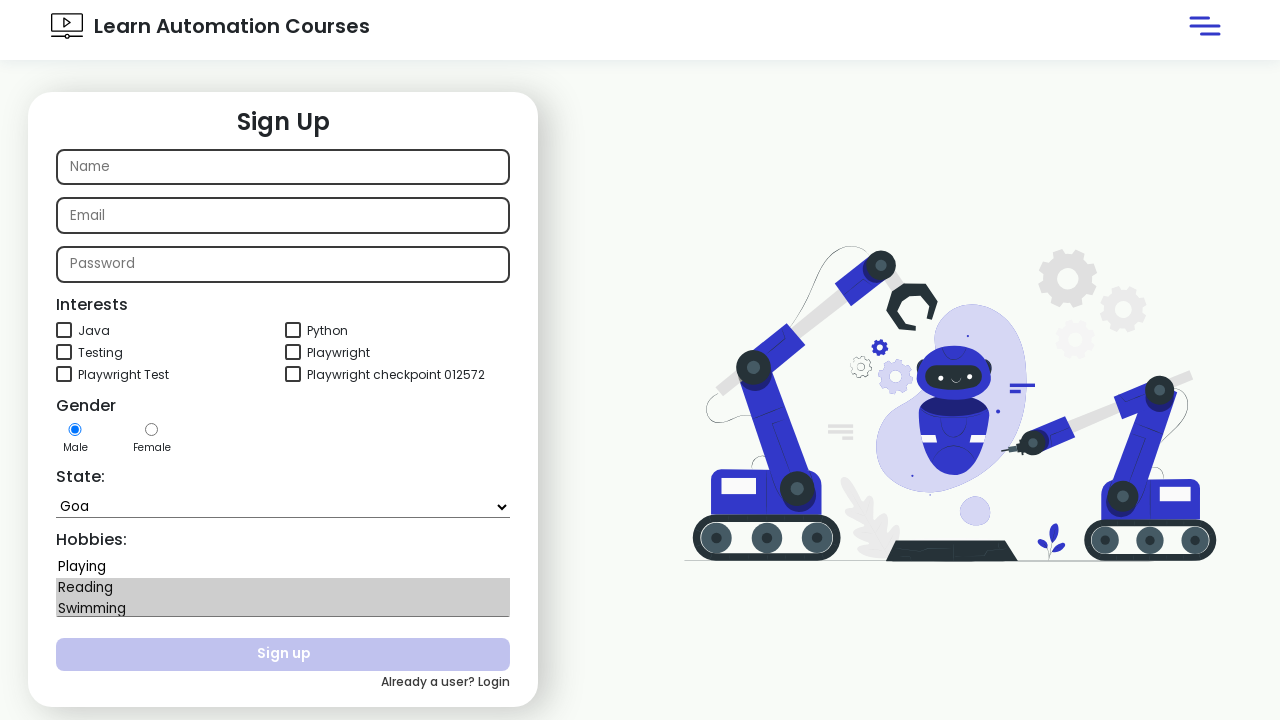

Waited 3 seconds to observe the hobby selections
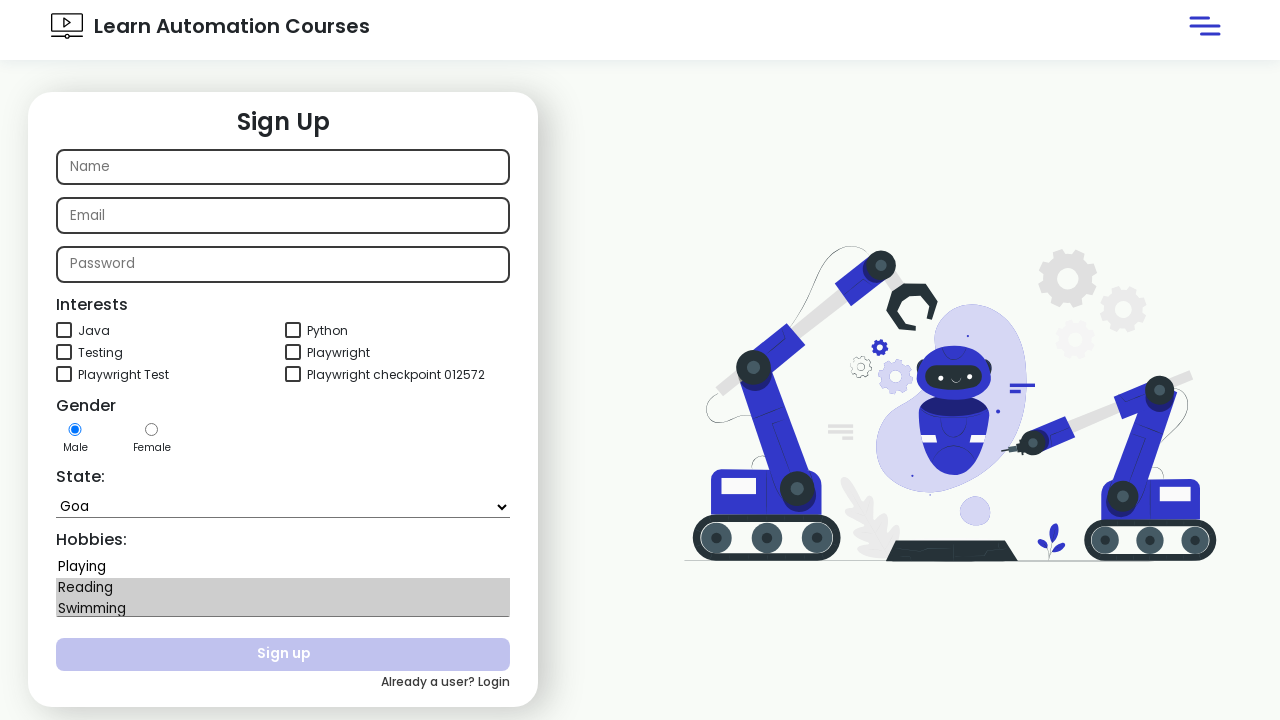

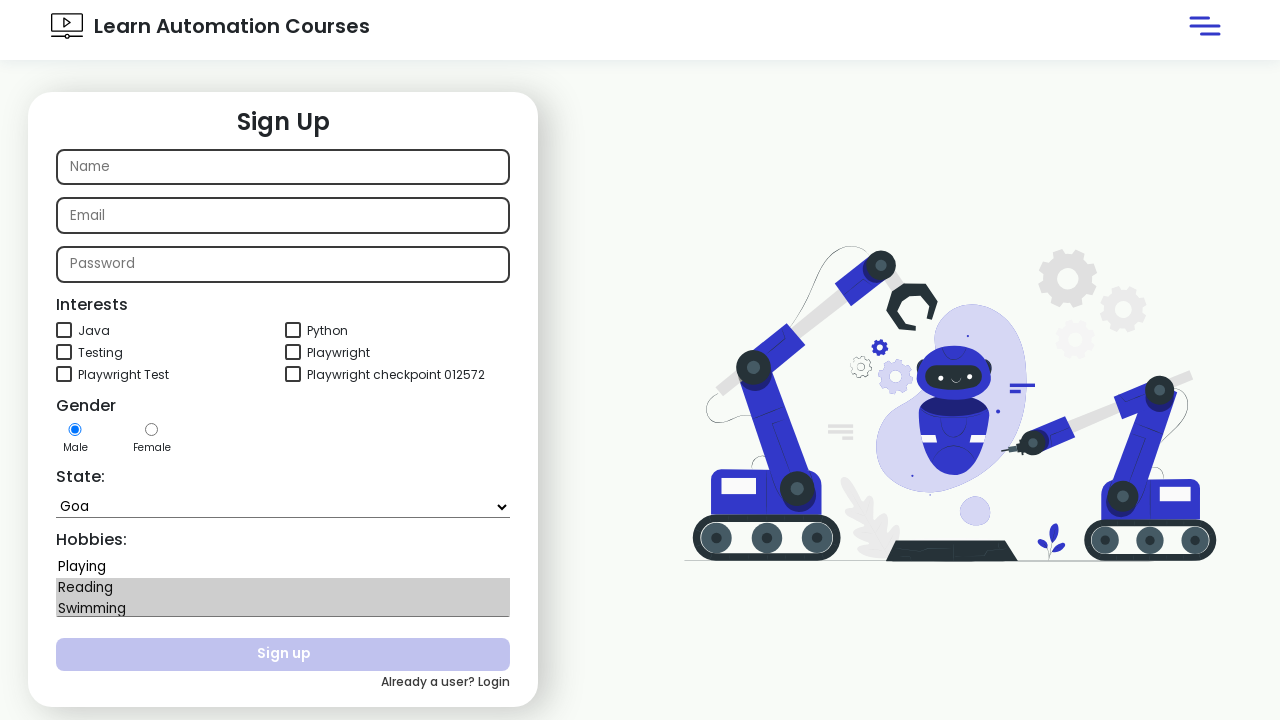